Tests handling of native confirmation dialogs by clicking a populate button that triggers a confirmation, accepting it, and then submitting the form.

Starting URL: https://devexpress.github.io/testcafe/example/

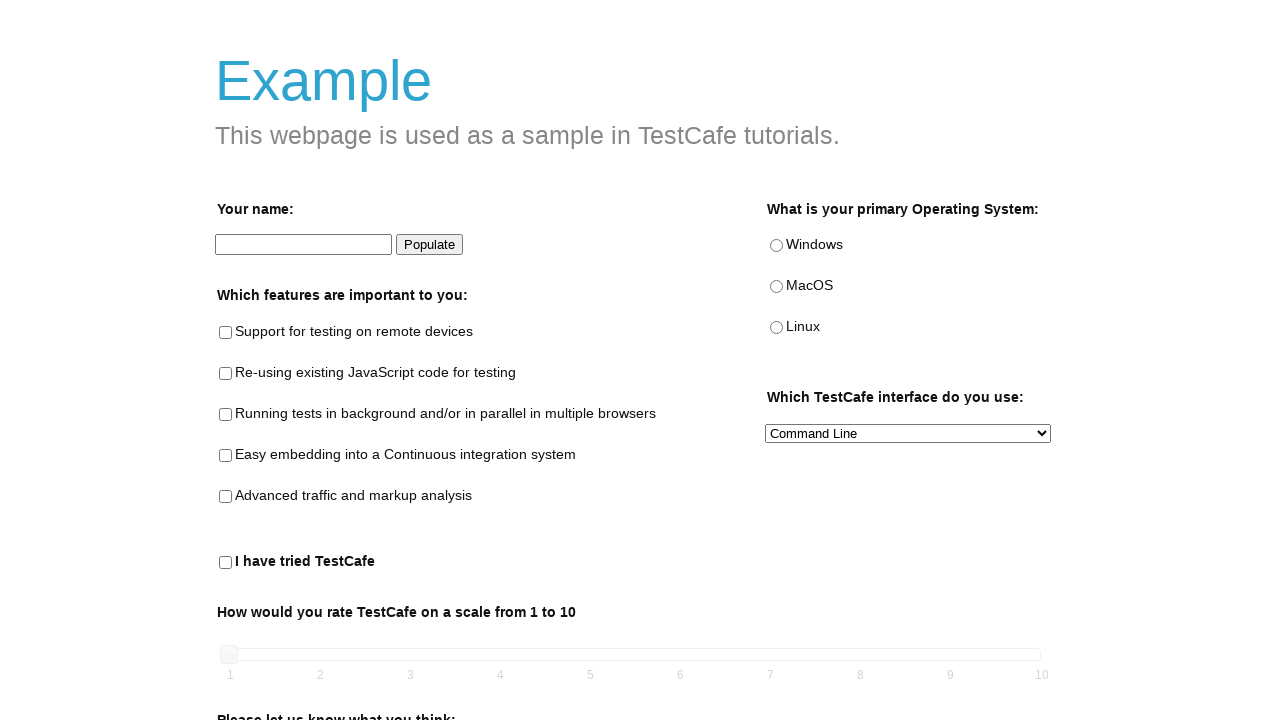

Set up dialog handler to automatically accept confirmation dialogs
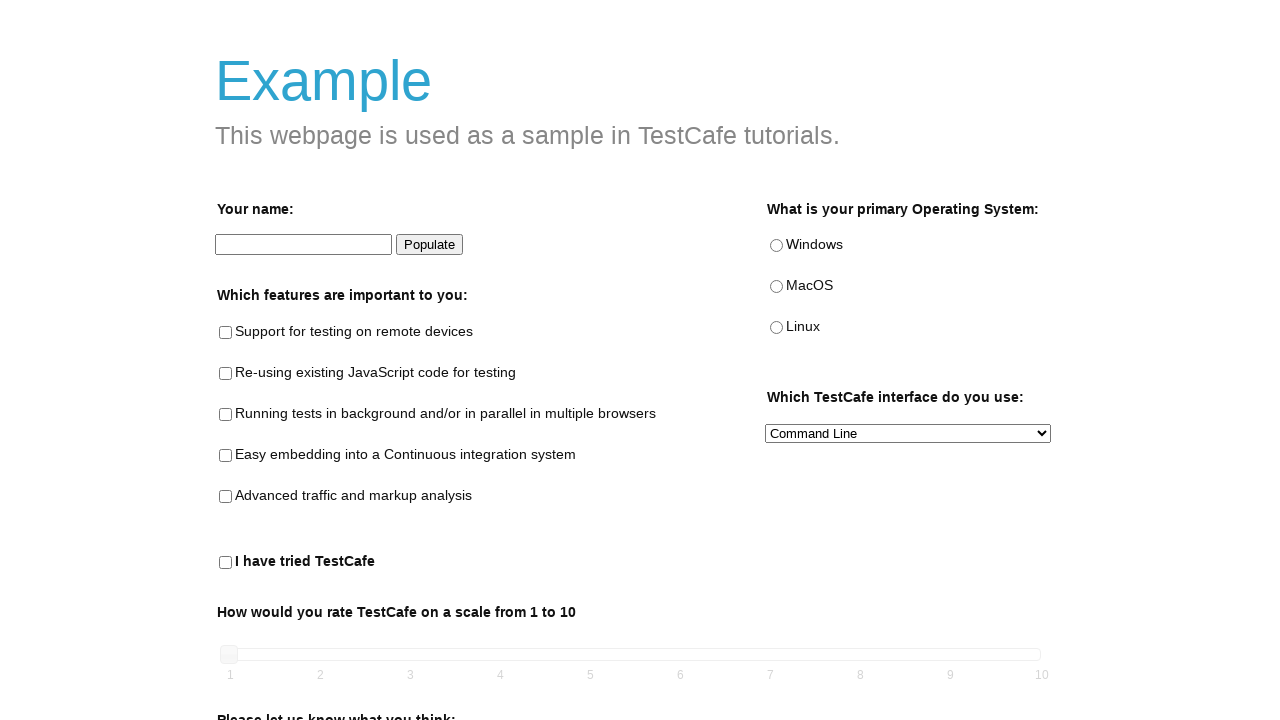

Clicked populate button to trigger confirmation dialog at (430, 245) on #populate
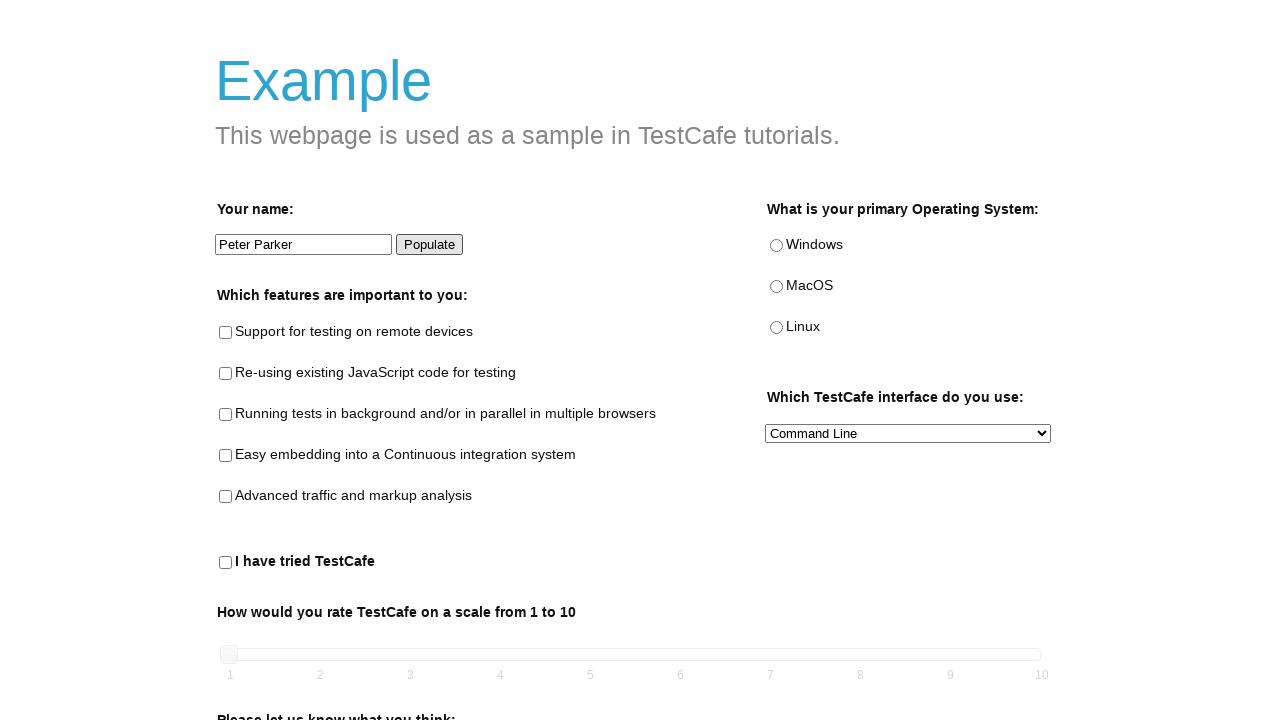

Waited for form to be populated after accepting dialog
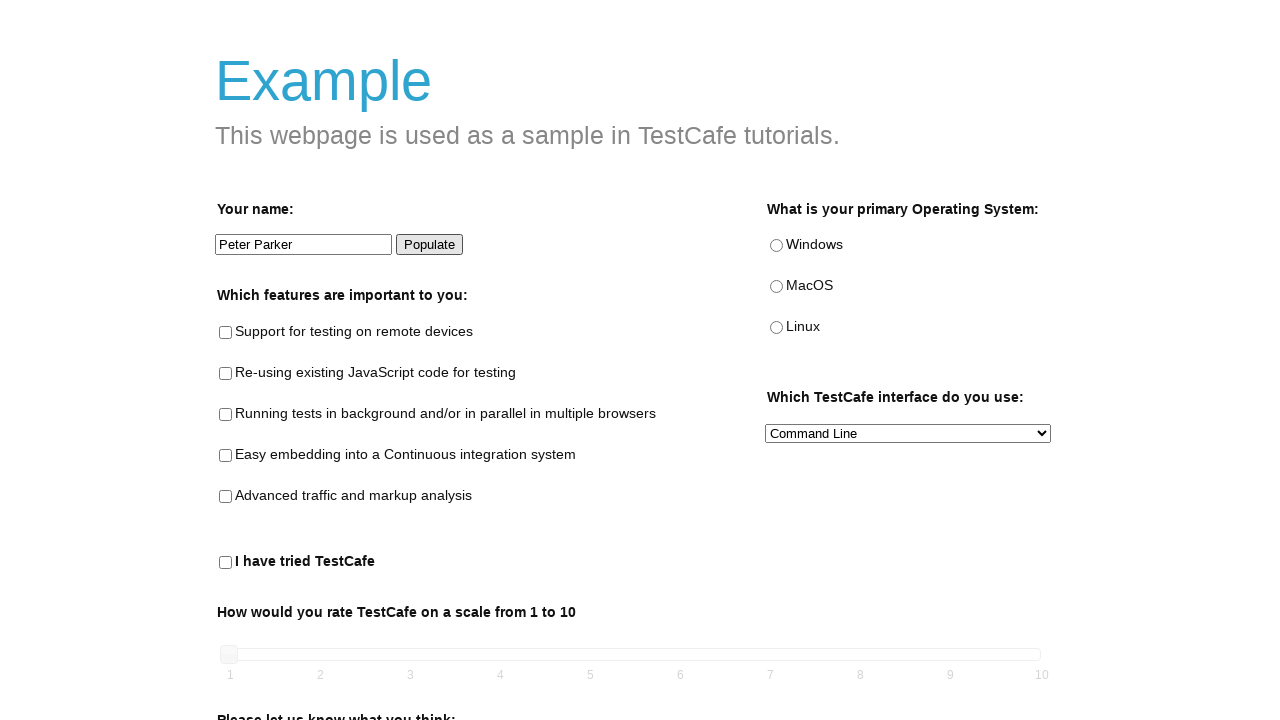

Clicked submit button to submit the form at (265, 675) on #submit-button
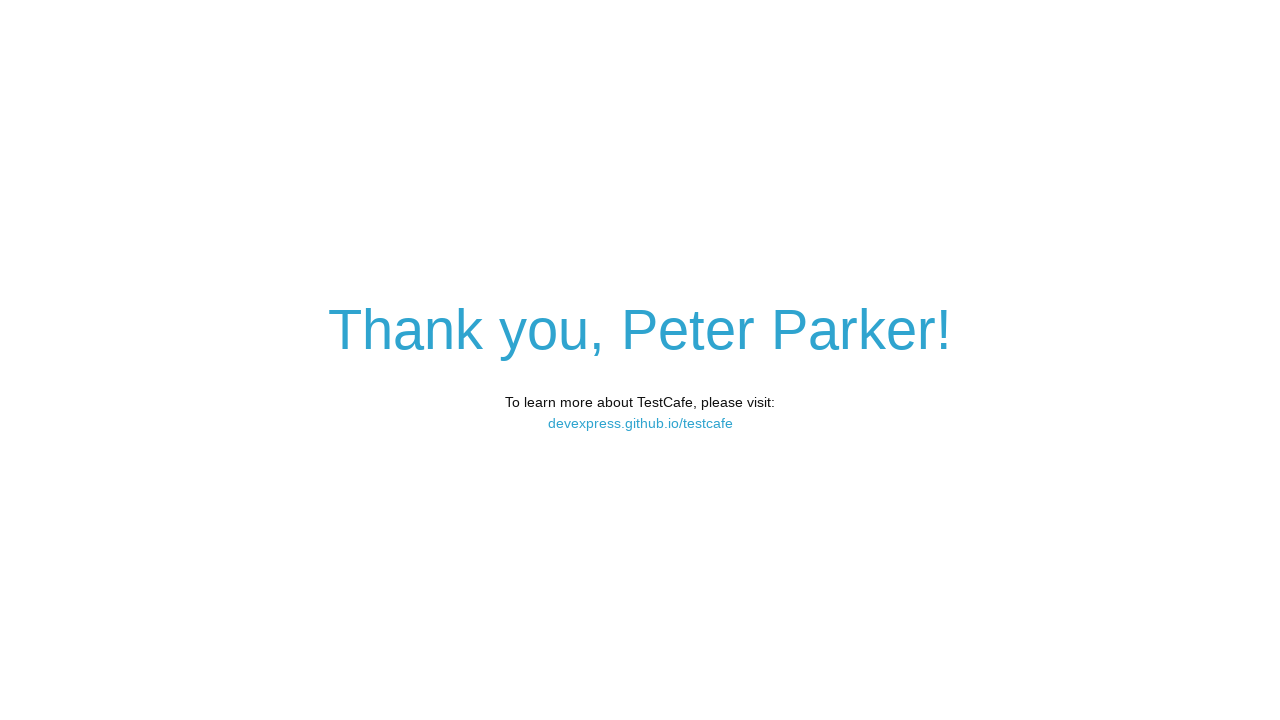

Form submission results loaded
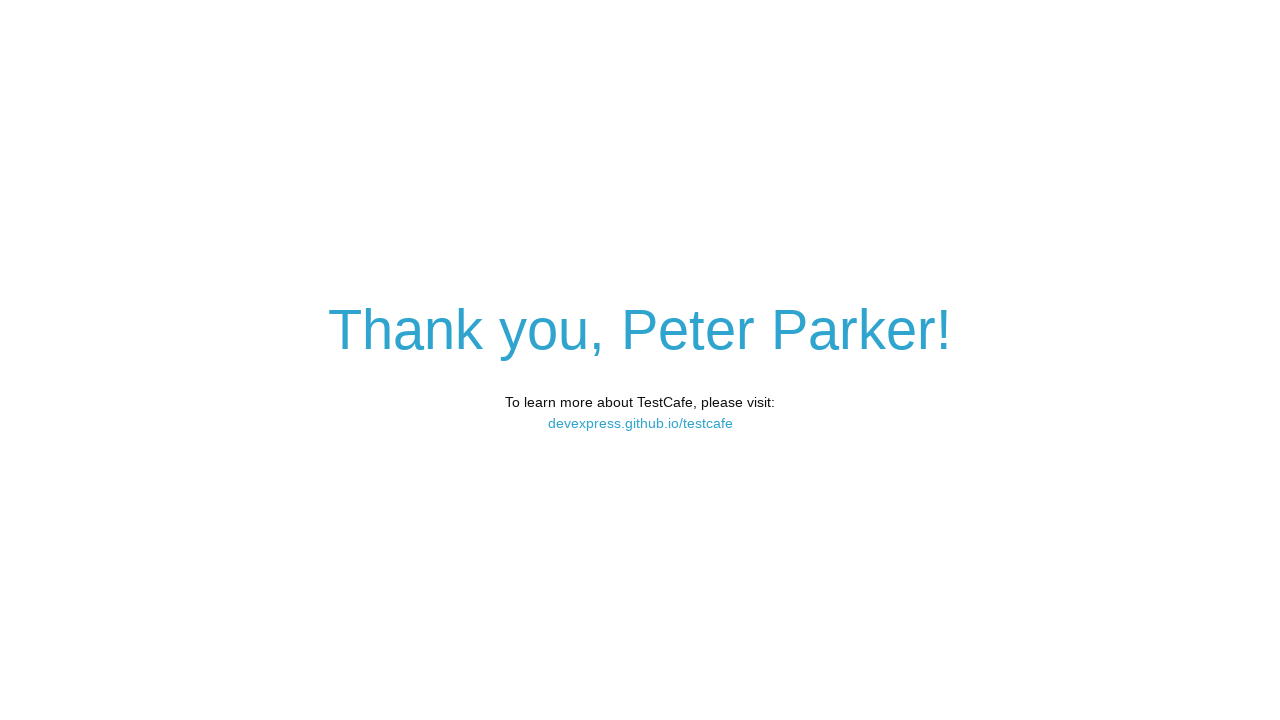

Retrieved results text from result-content element
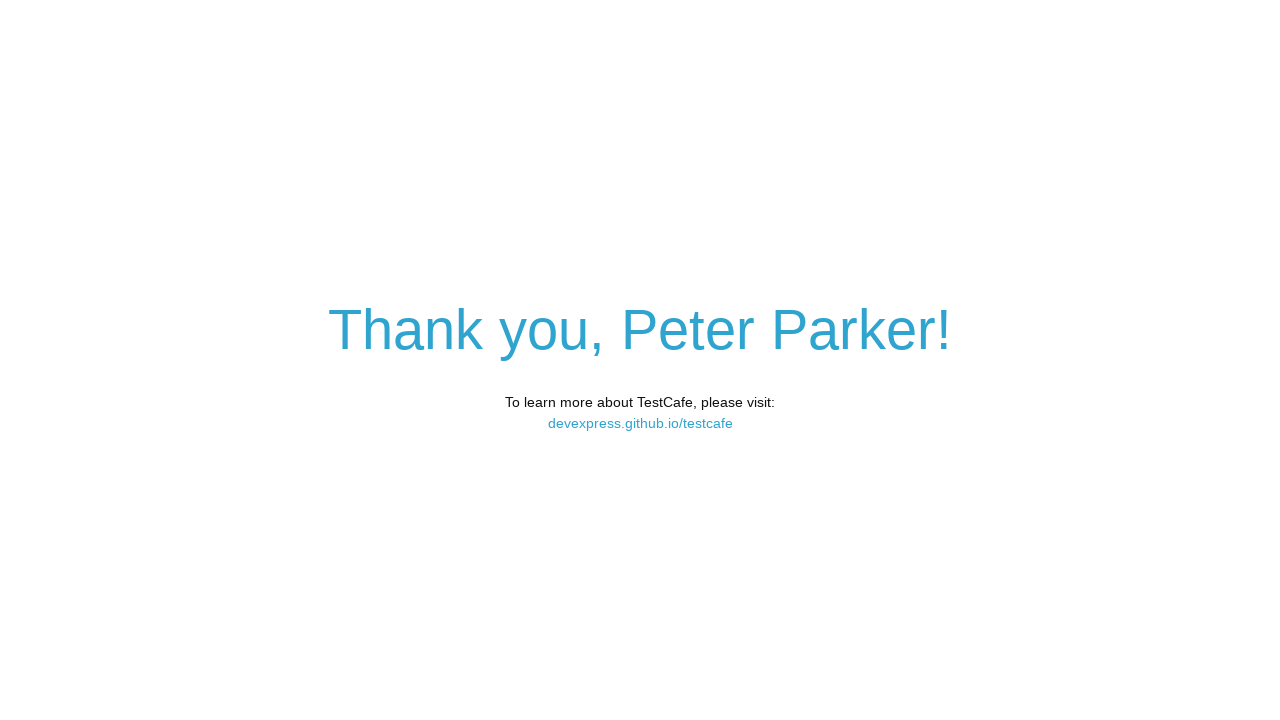

Verified that 'Peter Parker' is present in the results
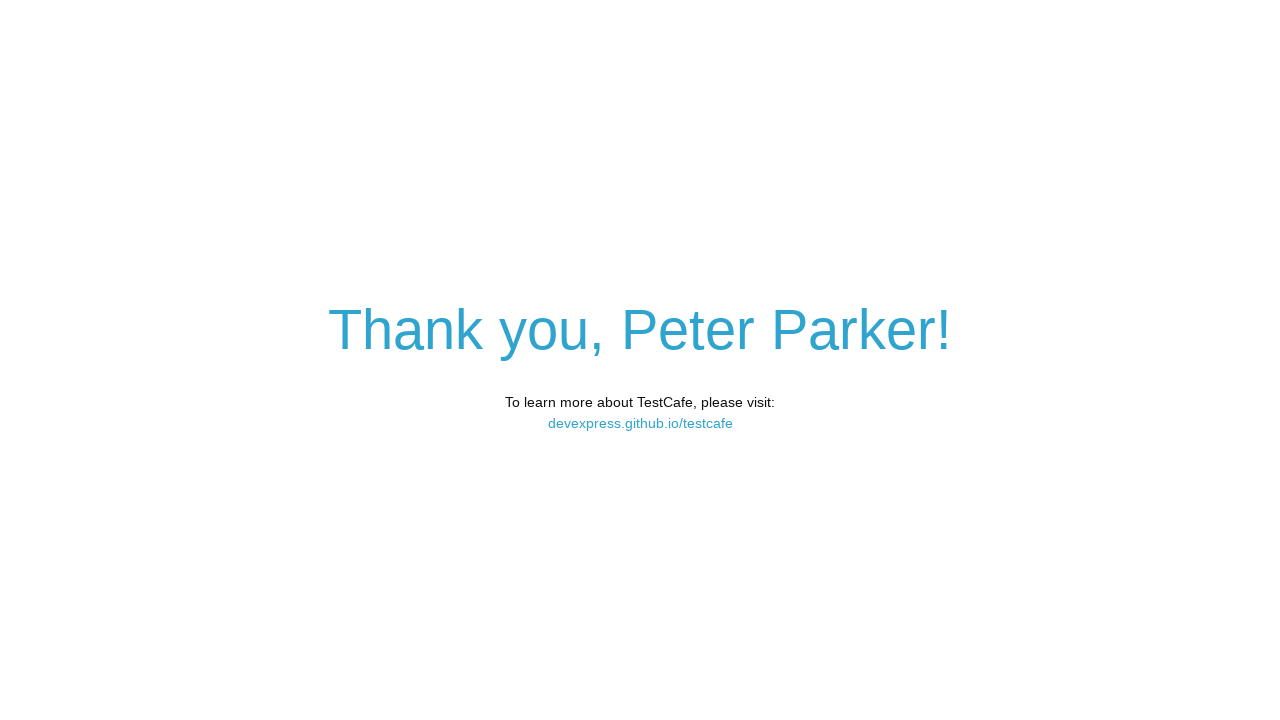

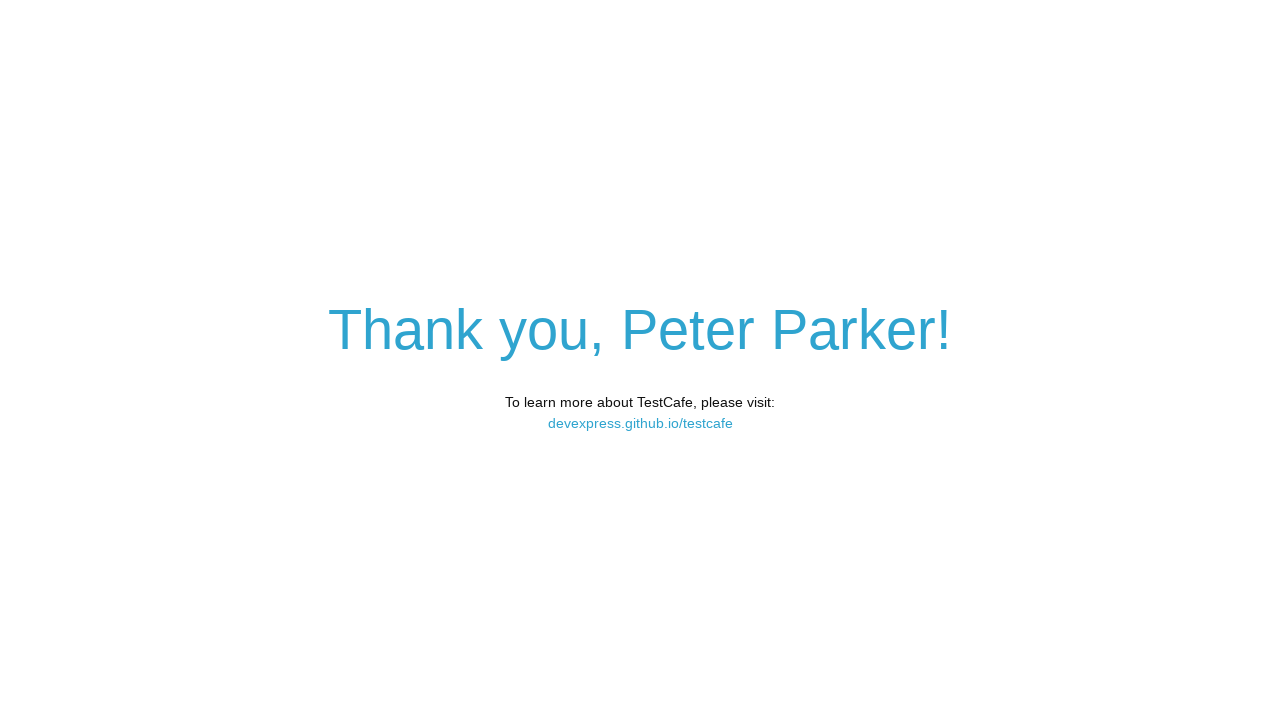